Tests clicking the Sign Up button using absolute XPath selector on the contact list application homepage

Starting URL: https://thinking-tester-contact-list.herokuapp.com

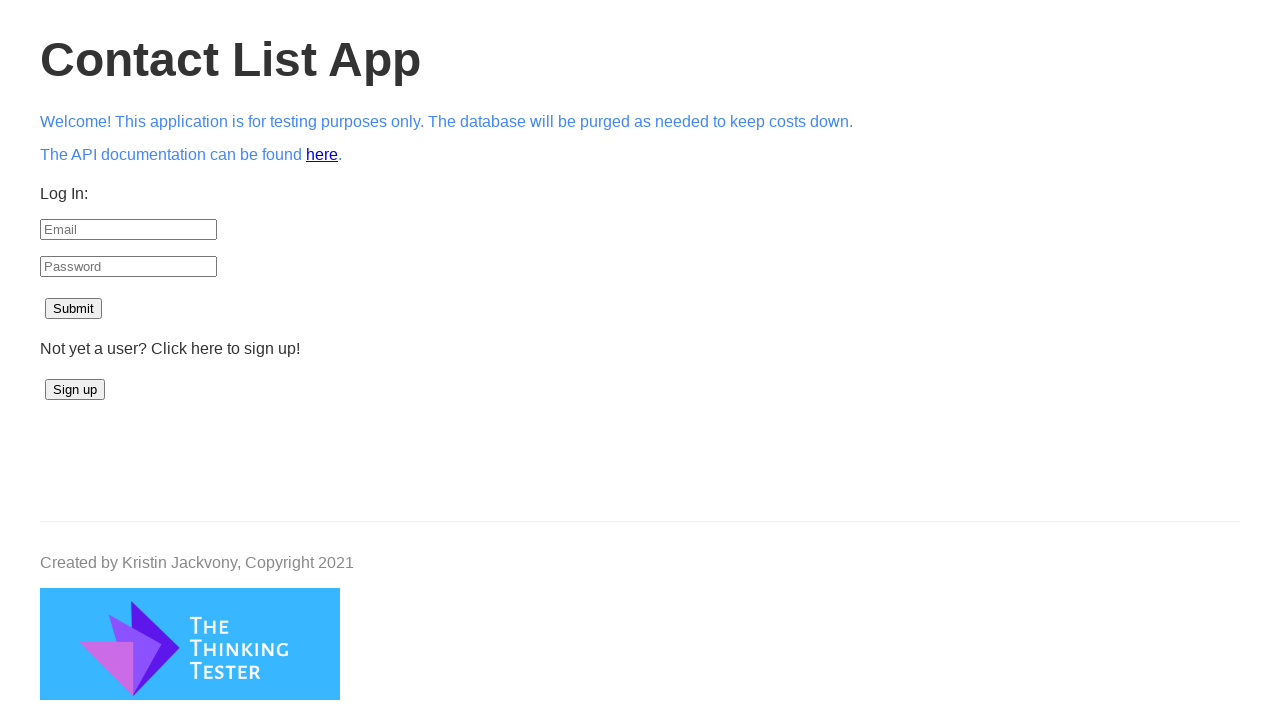

Navigated to contact list application homepage
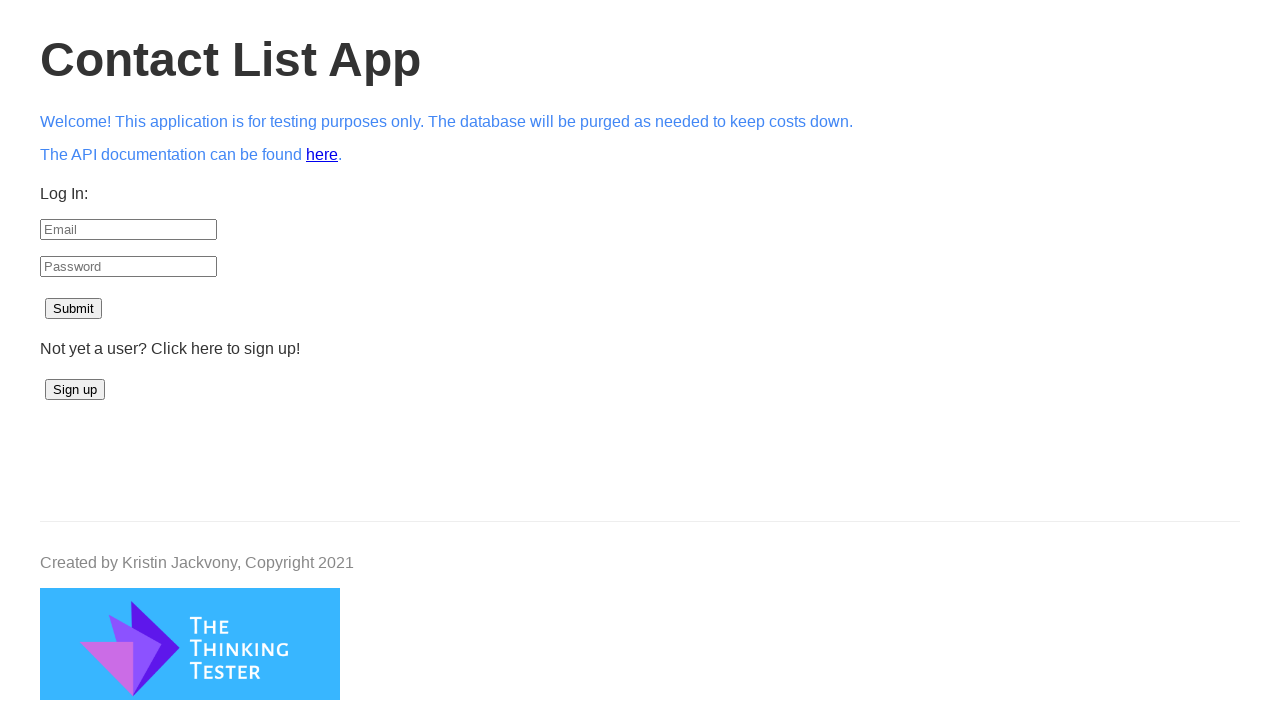

Clicked Sign Up button using absolute XPath selector at (75, 390) on xpath=/html/body/div[3]/button
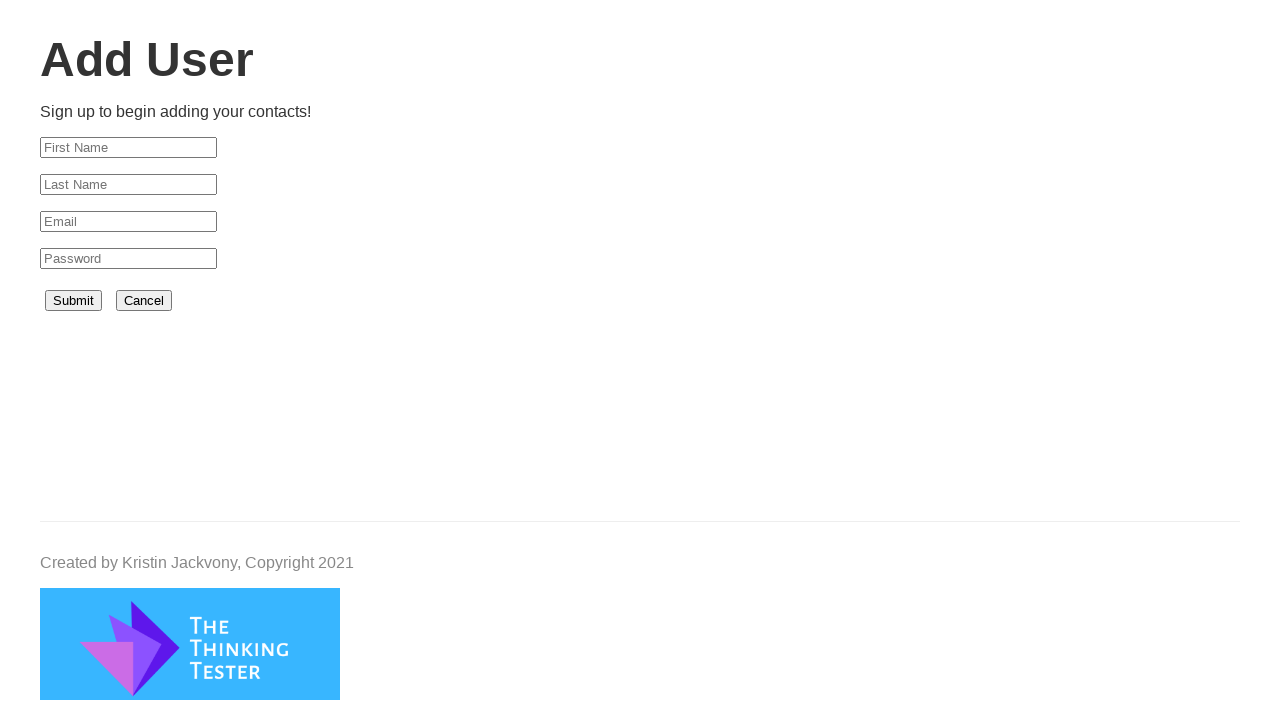

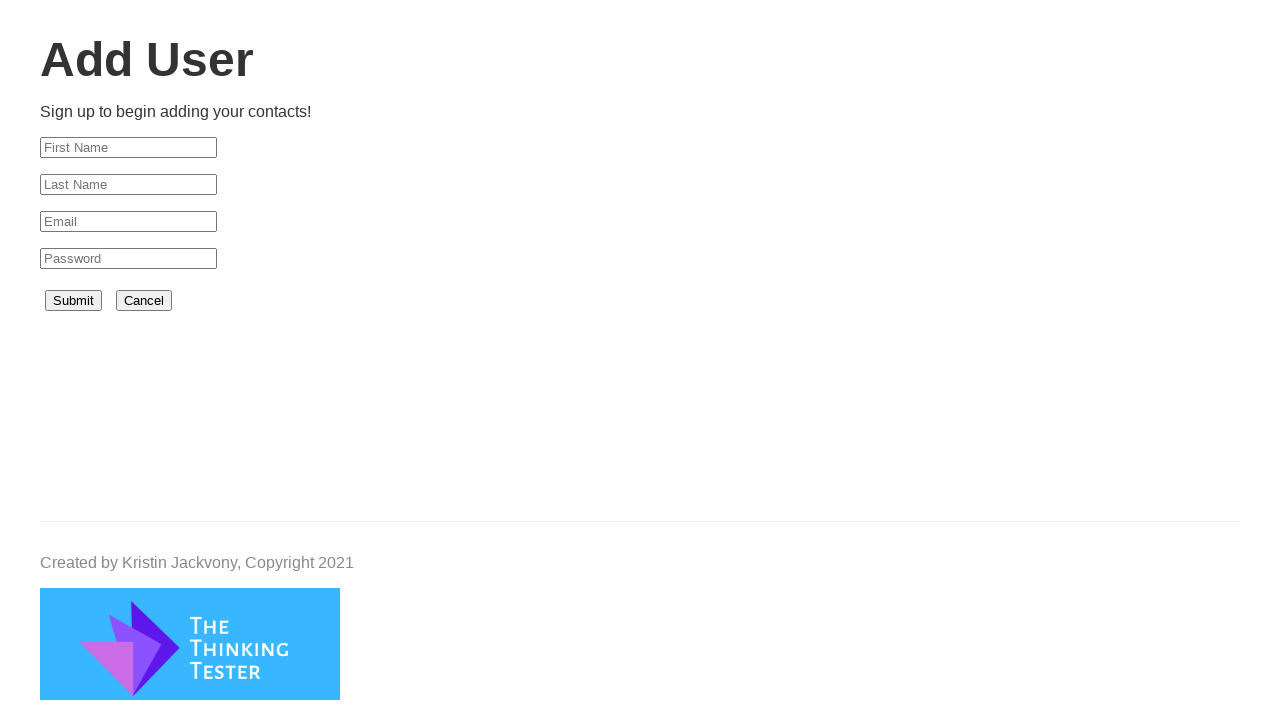